Tests the Virginia DOT 511 traffic information website by navigating to the Traffic Tables section, selecting the Incidents option, entering a search query, and clicking the download button.

Starting URL: https://511.vdot.virginia.gov/

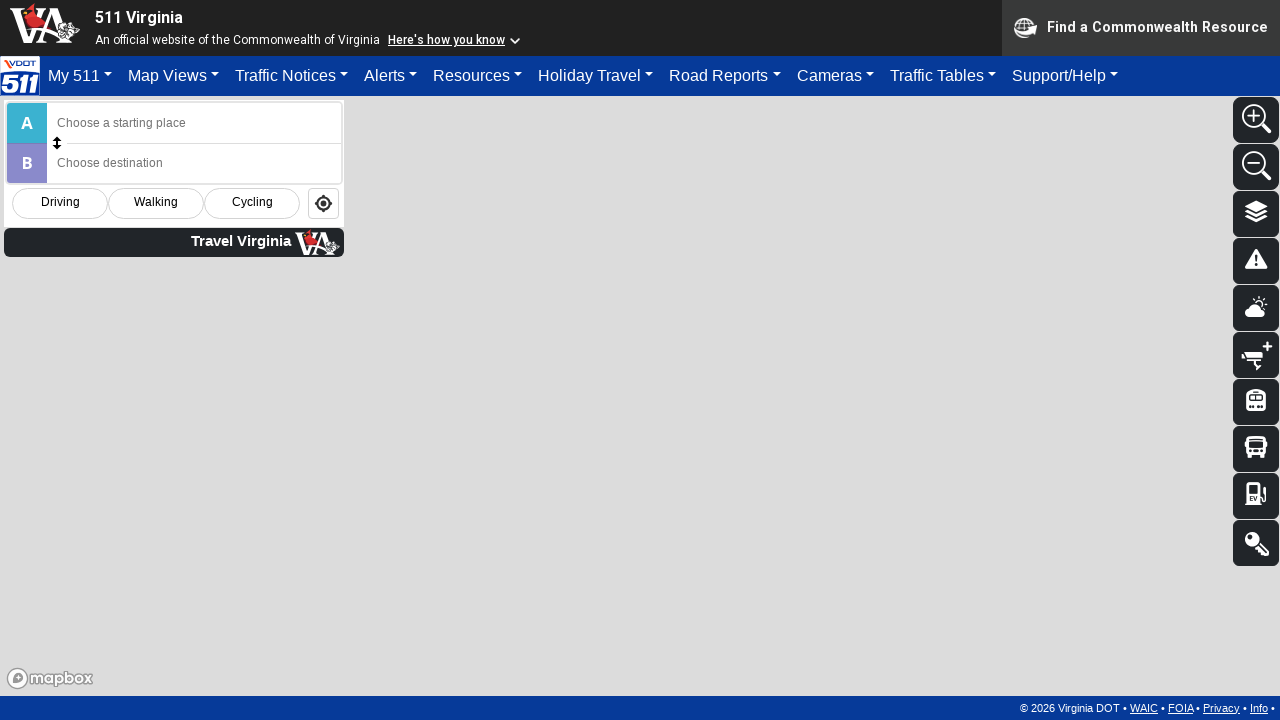

Traffic Tables tab selector loaded
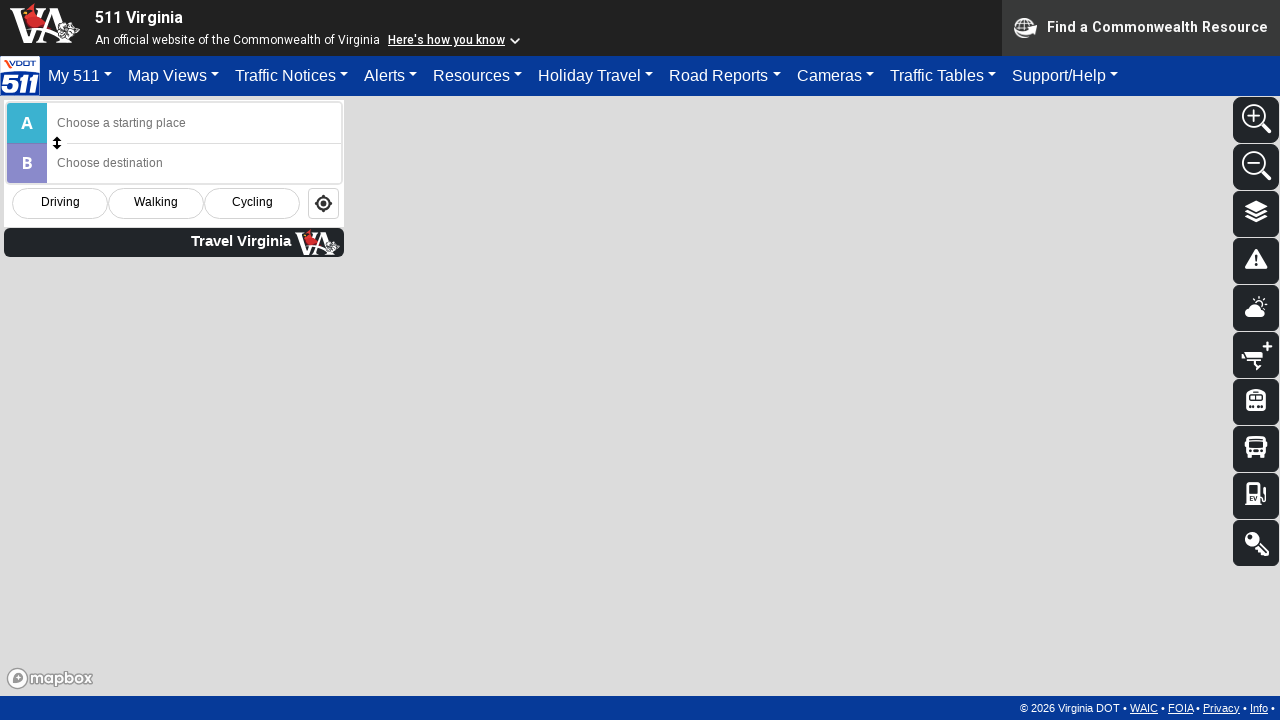

Clicked on the Traffic Tables tab at (943, 76) on #trafficTables
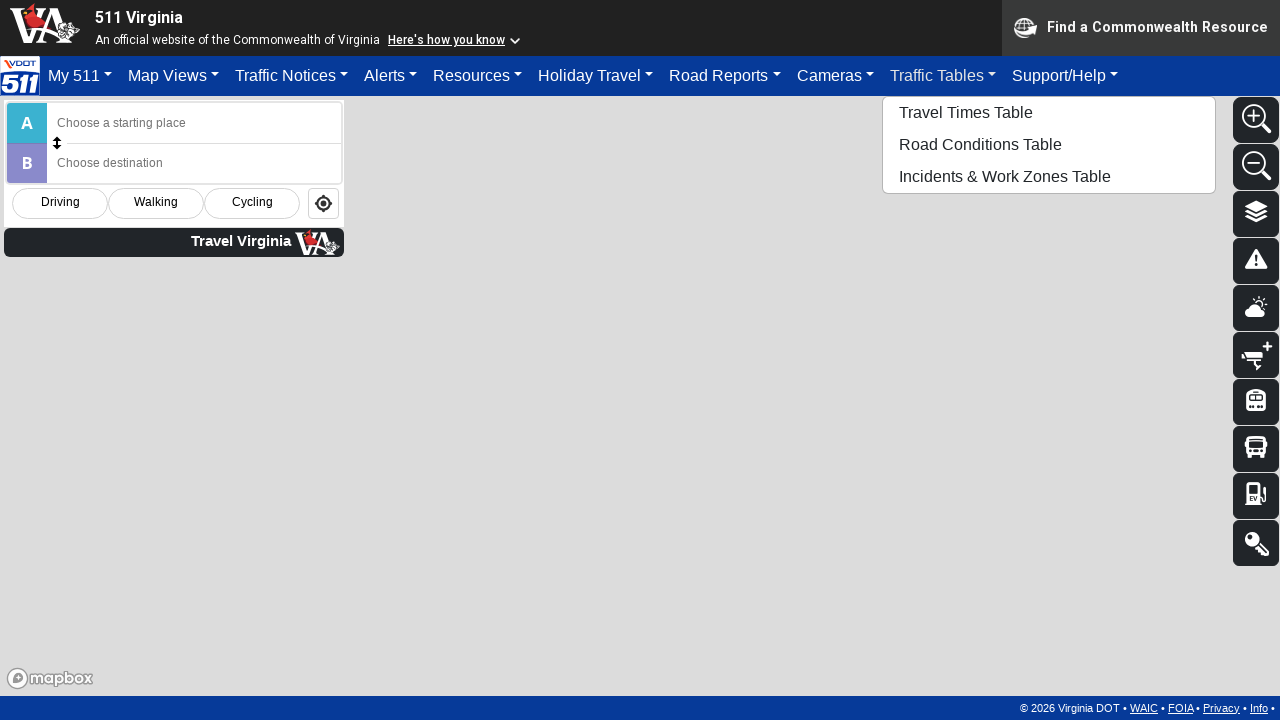

Incidents option selector loaded
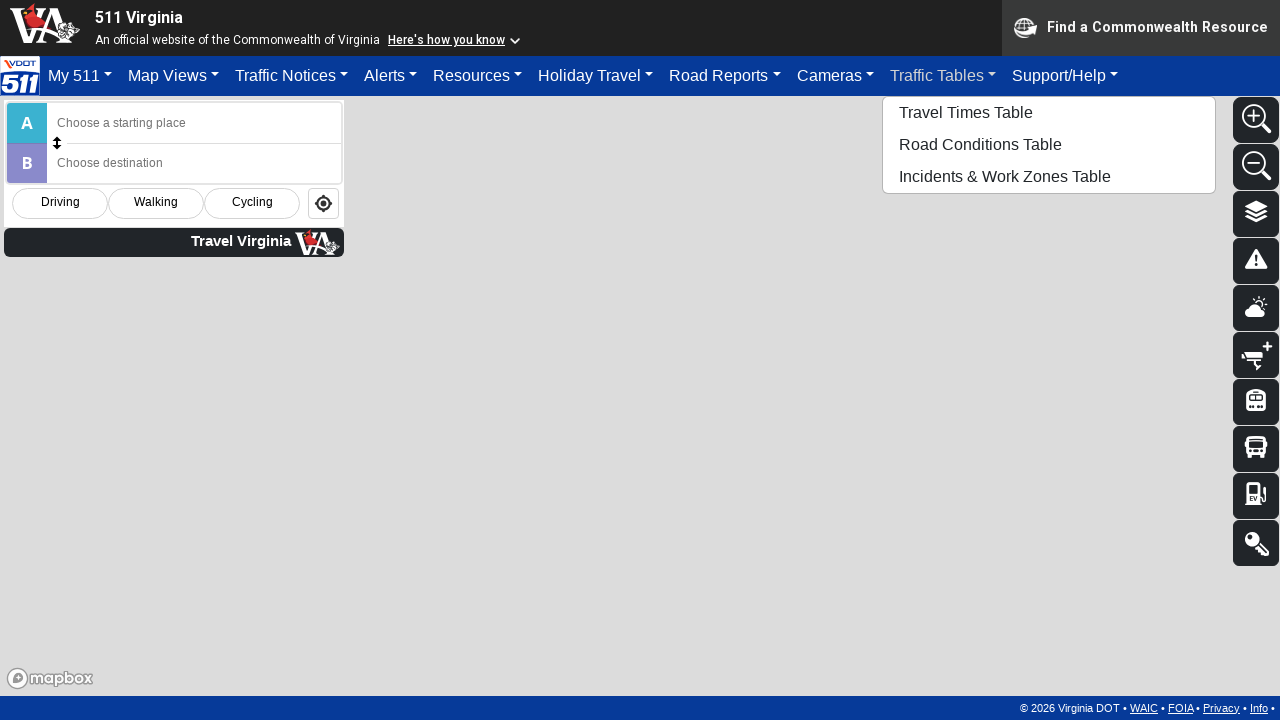

Clicked on the Incidents option at (1049, 176) on #tblIncd
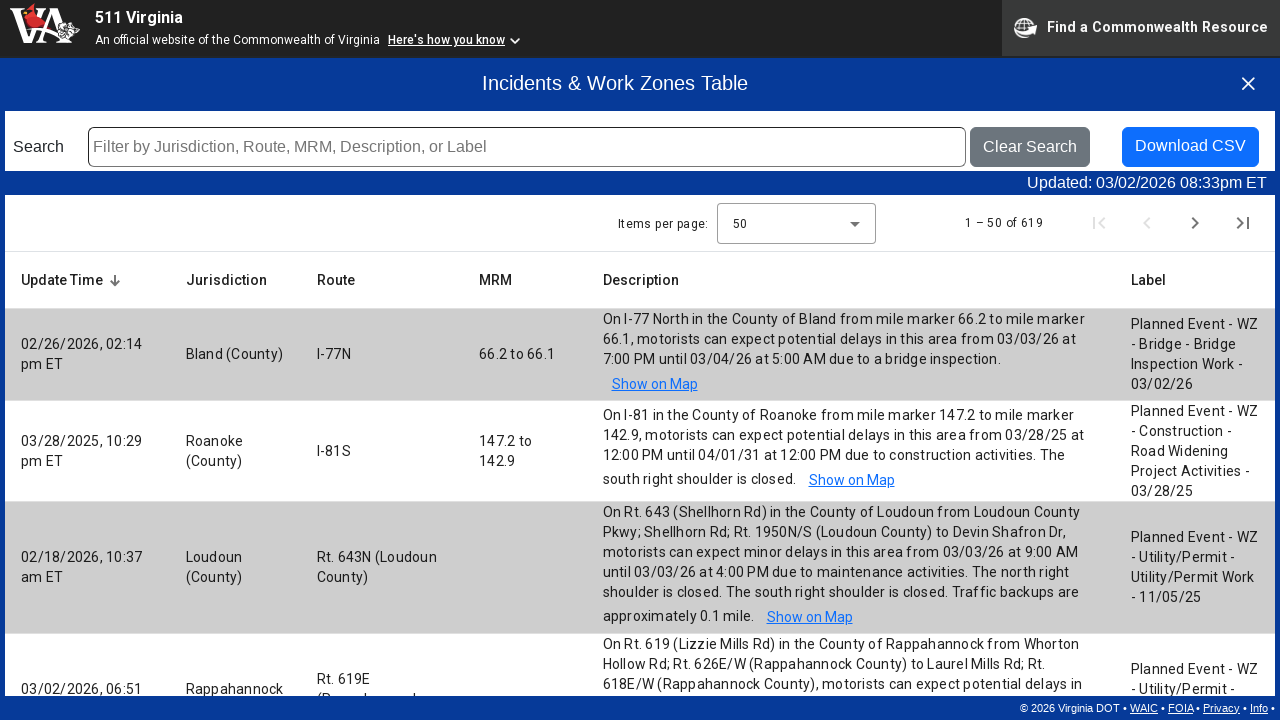

Search box selector loaded
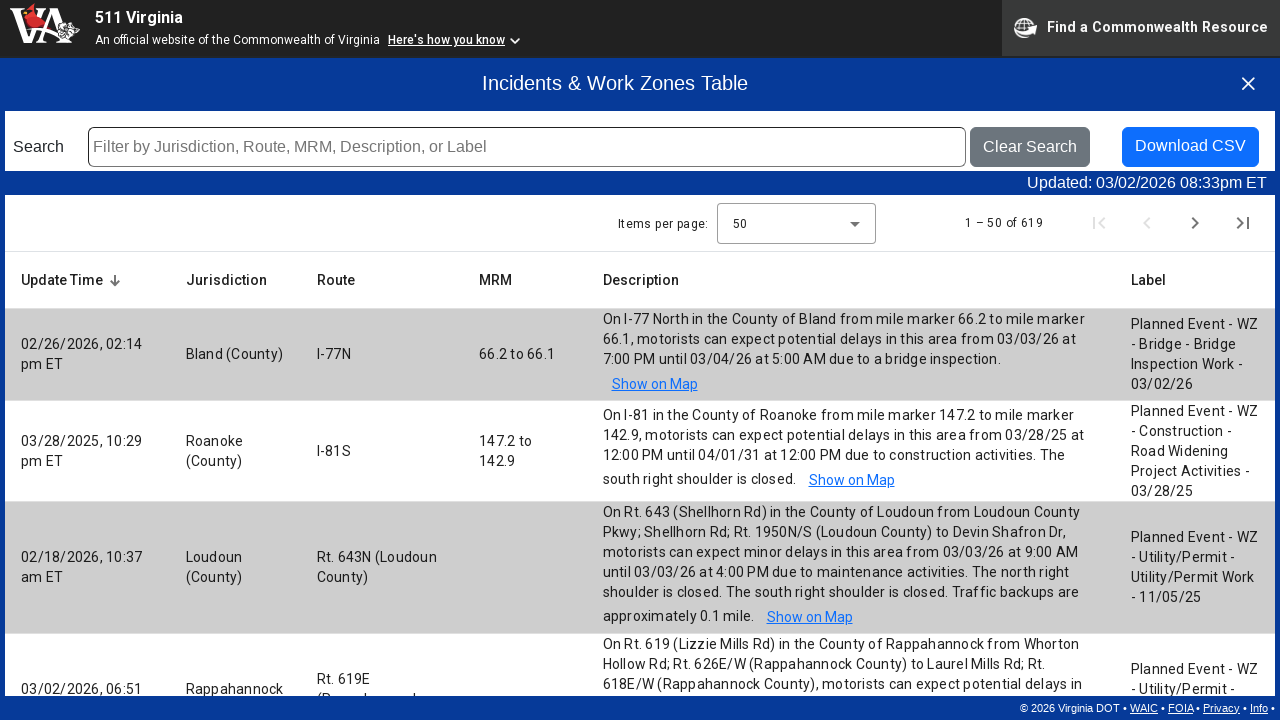

Entered 'incident' in the search query field on #incSearchText
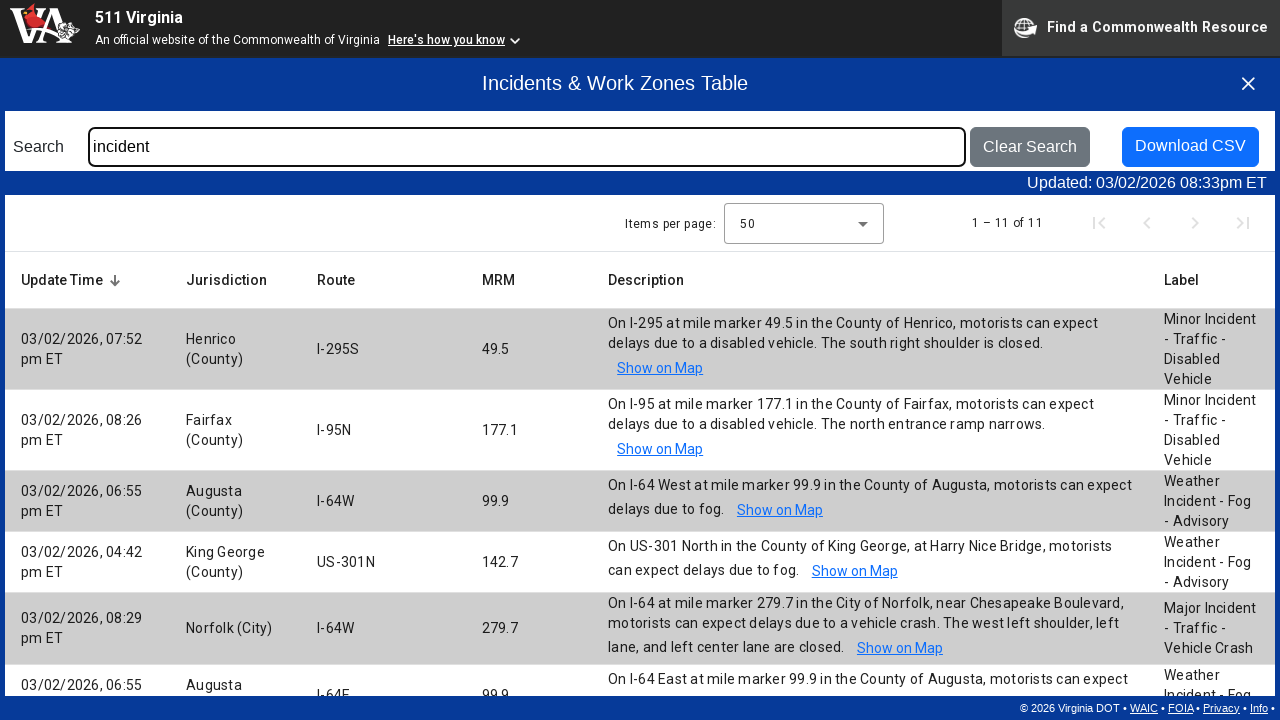

Download button selector loaded
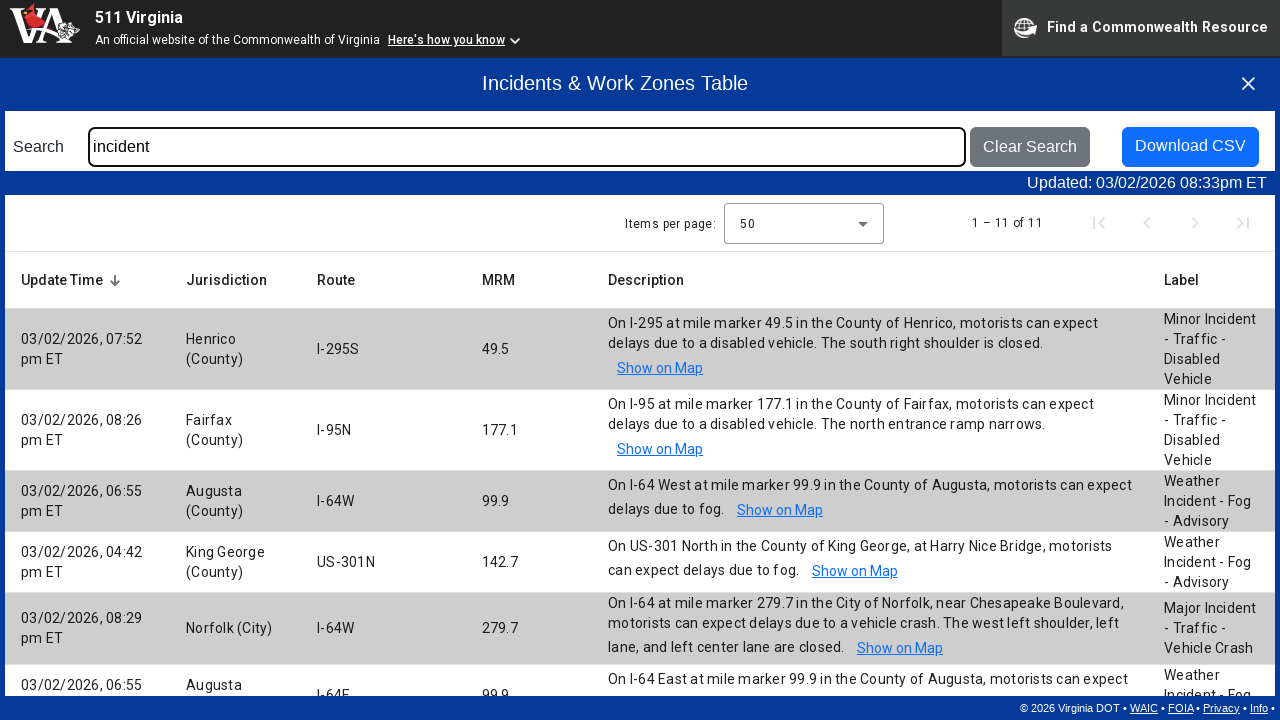

Clicked the download button to export incidents table at (1190, 147) on #download_incd_table_info
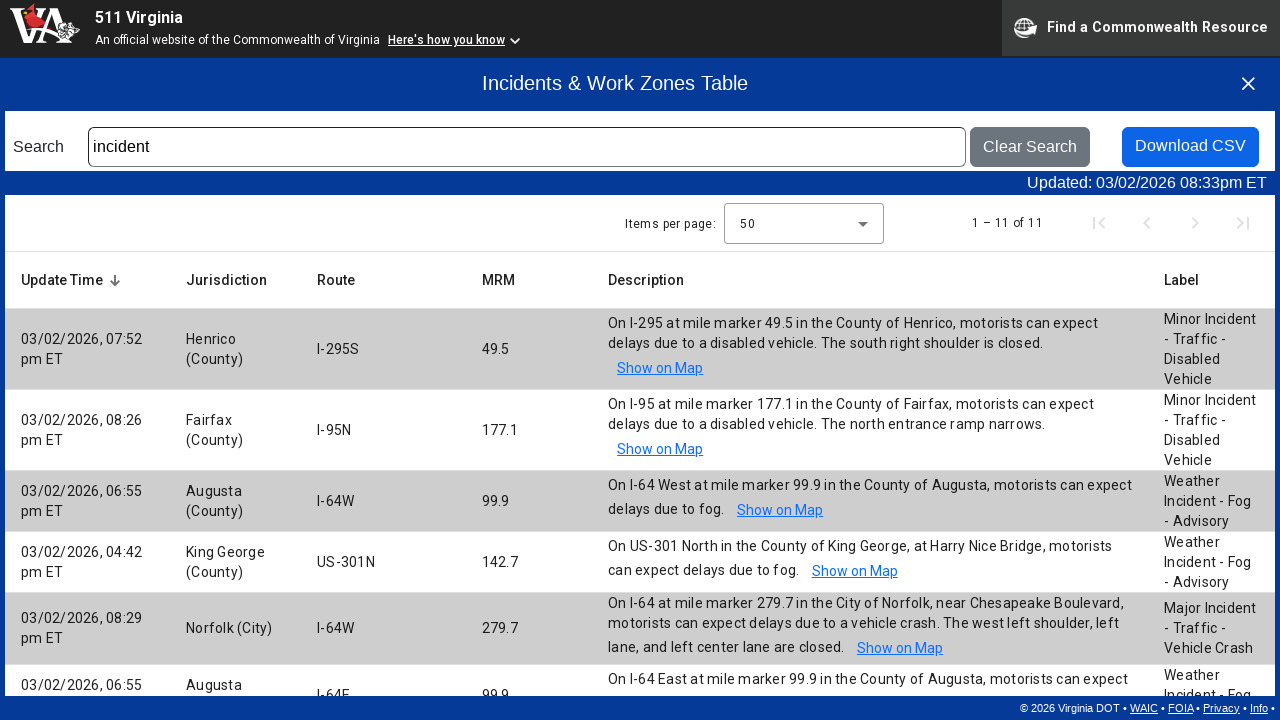

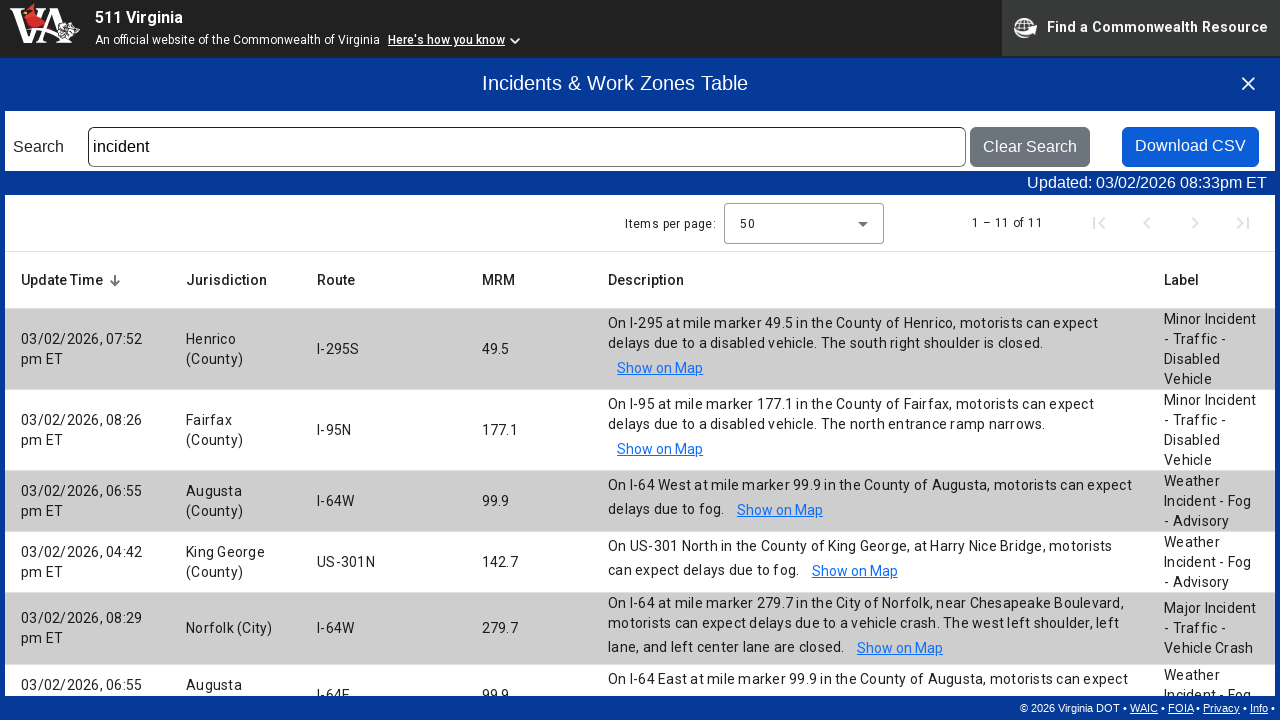